Tests search functionality with a numeric query "2018", verifying that matching blog posts are returned.

Starting URL: https://divui.com/blog

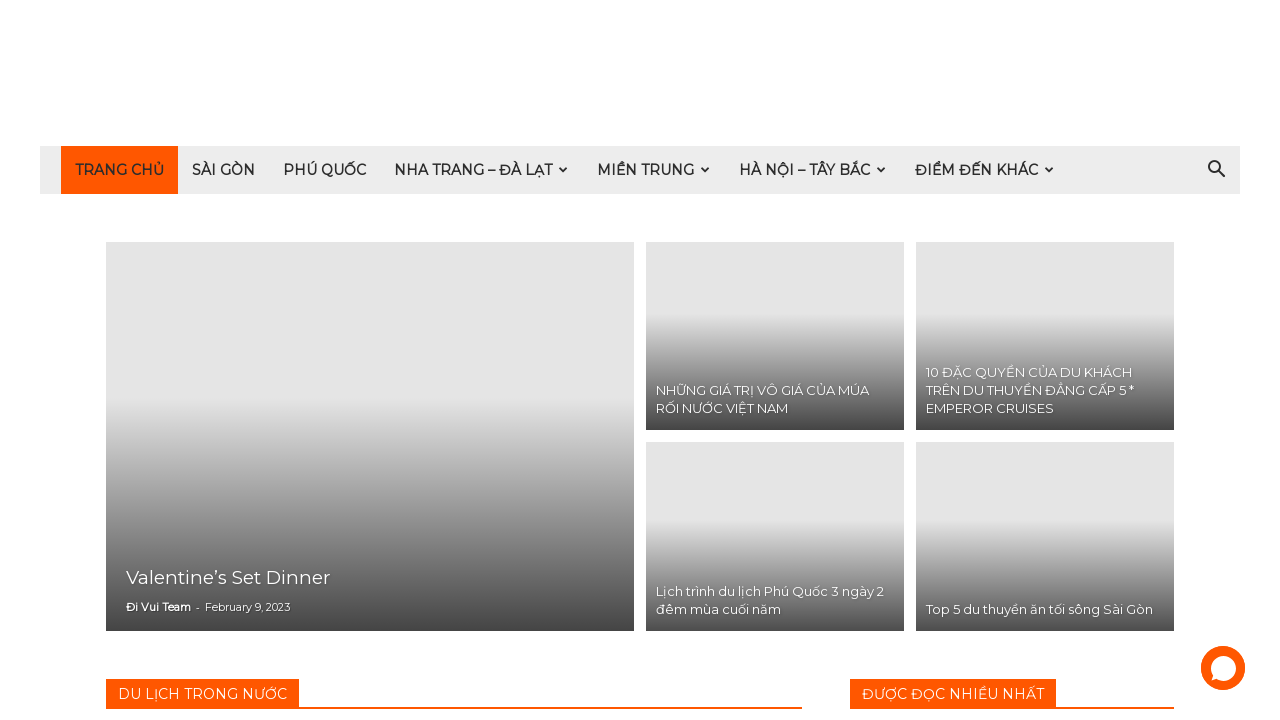

Clicked search icon to show search input at (1216, 170) on i.td-icon-search:first-child
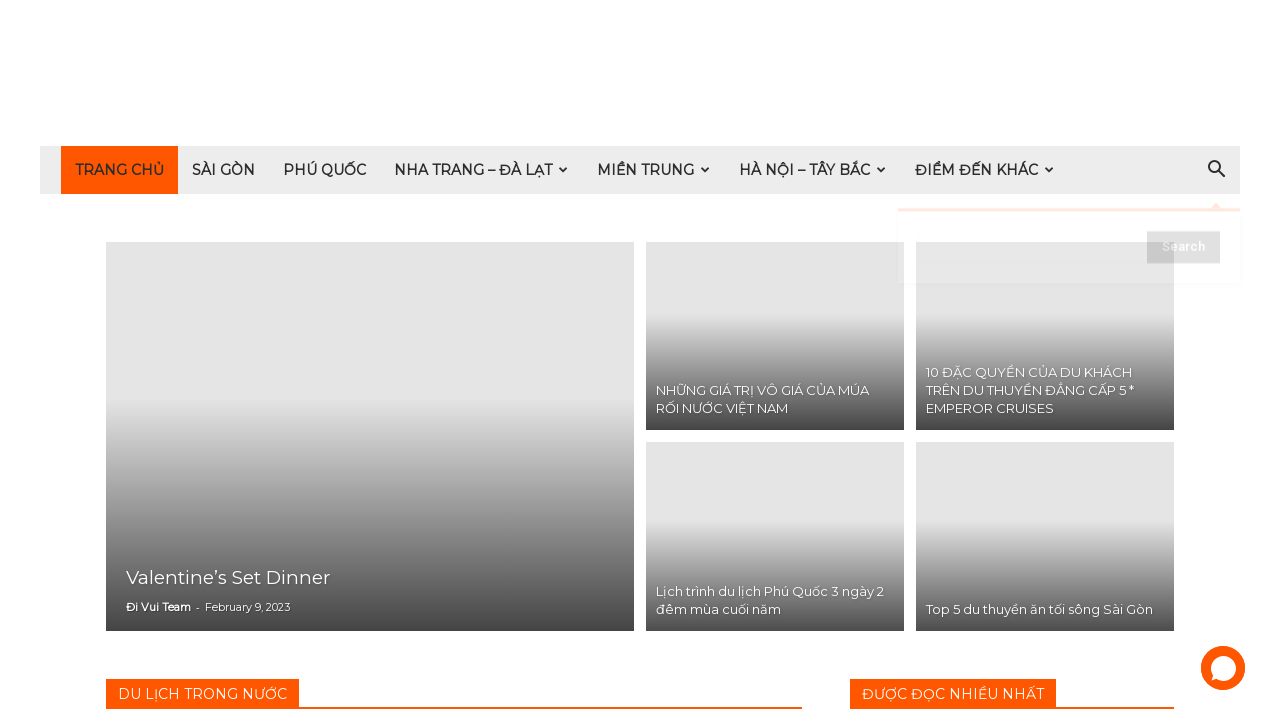

Waited 1 second for search input to appear
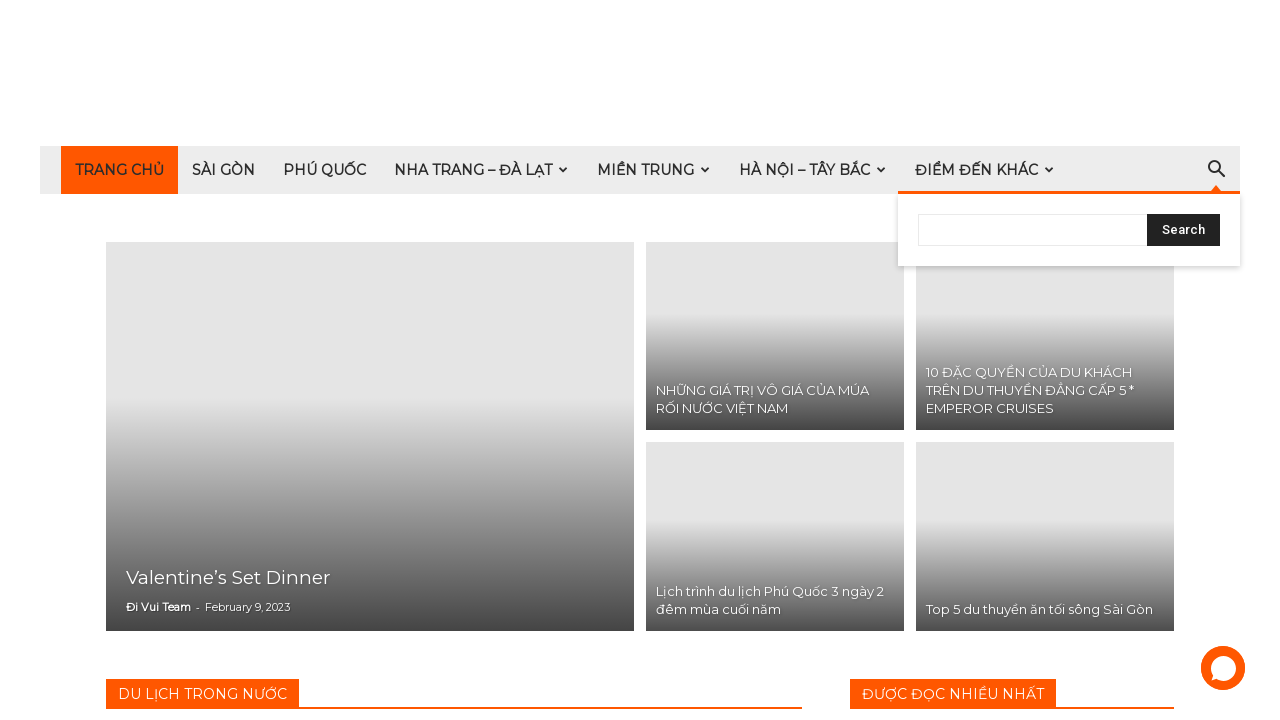

Filled search field with numeric query '2018' on #td-header-search
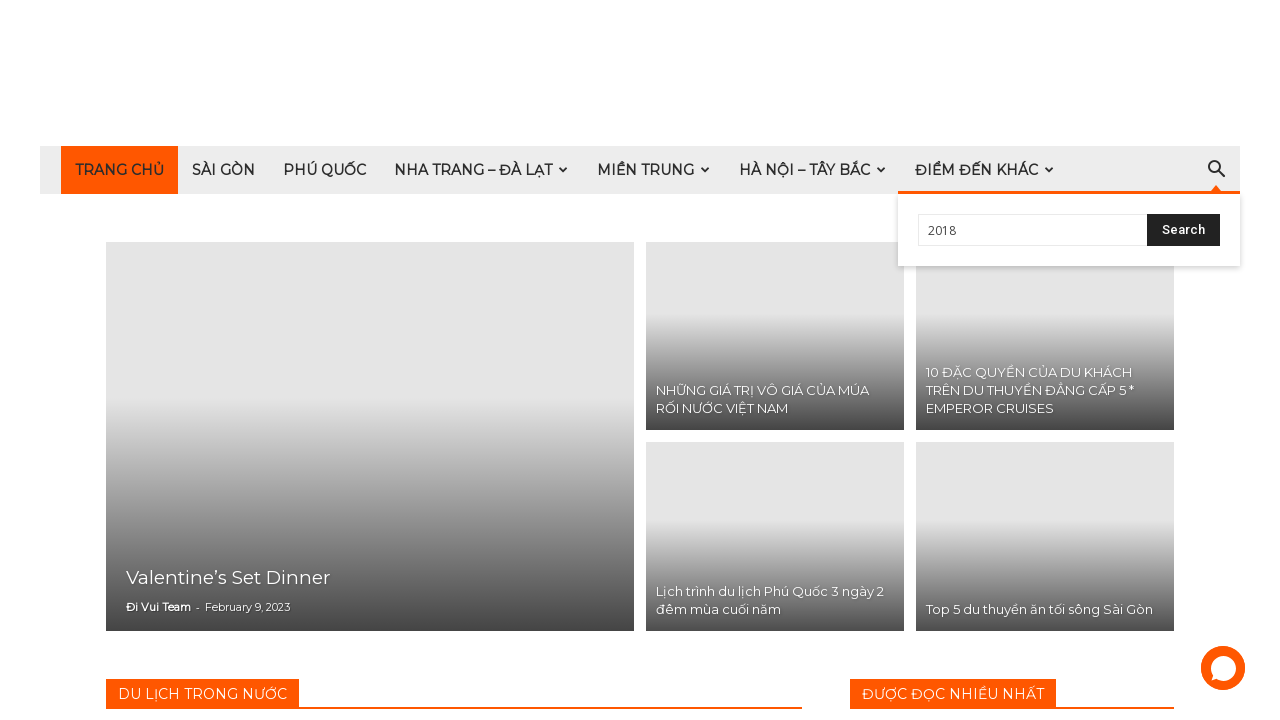

Waited 1 second for search input to be ready
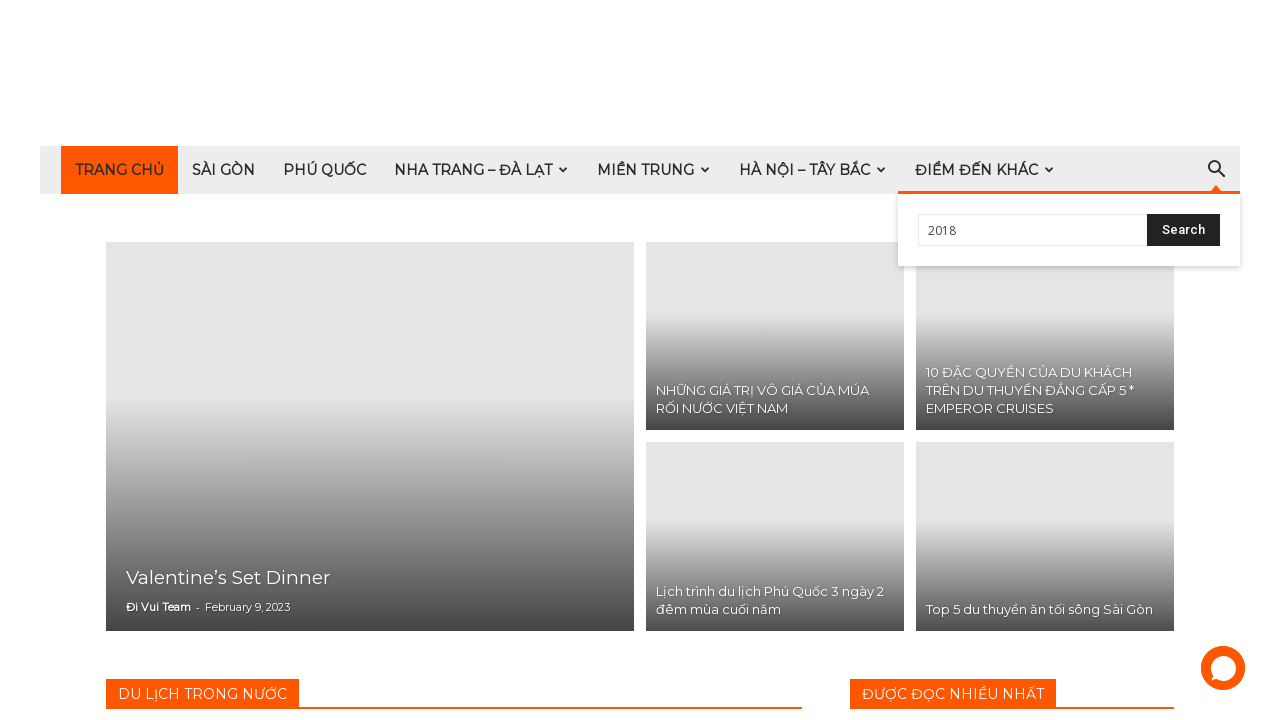

Clicked search button to execute search at (1184, 230) on #td-header-search-top
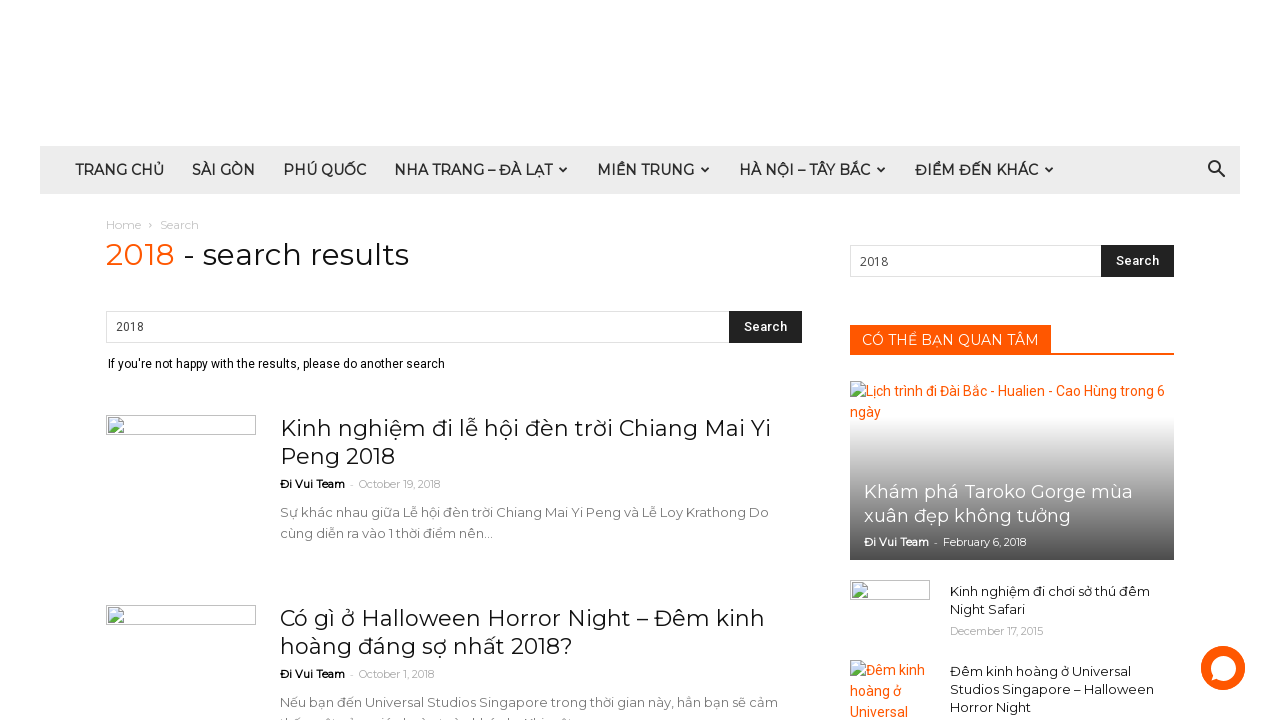

Blog post results loaded successfully
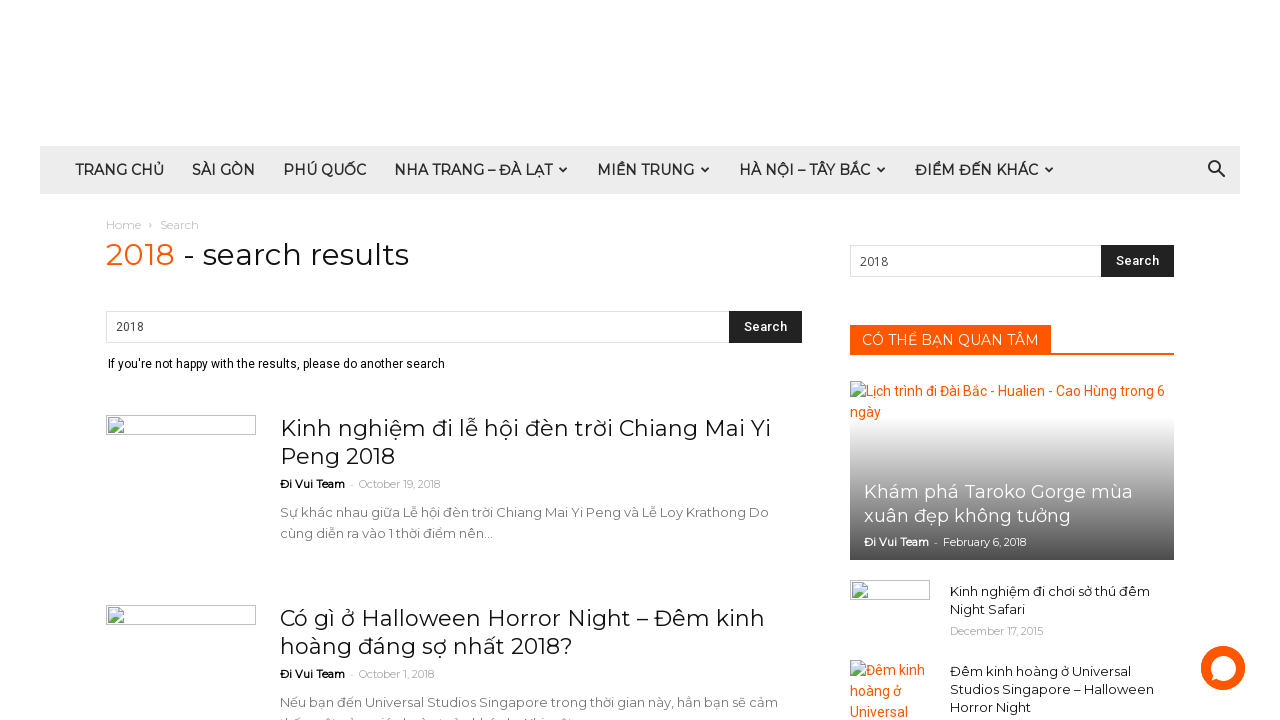

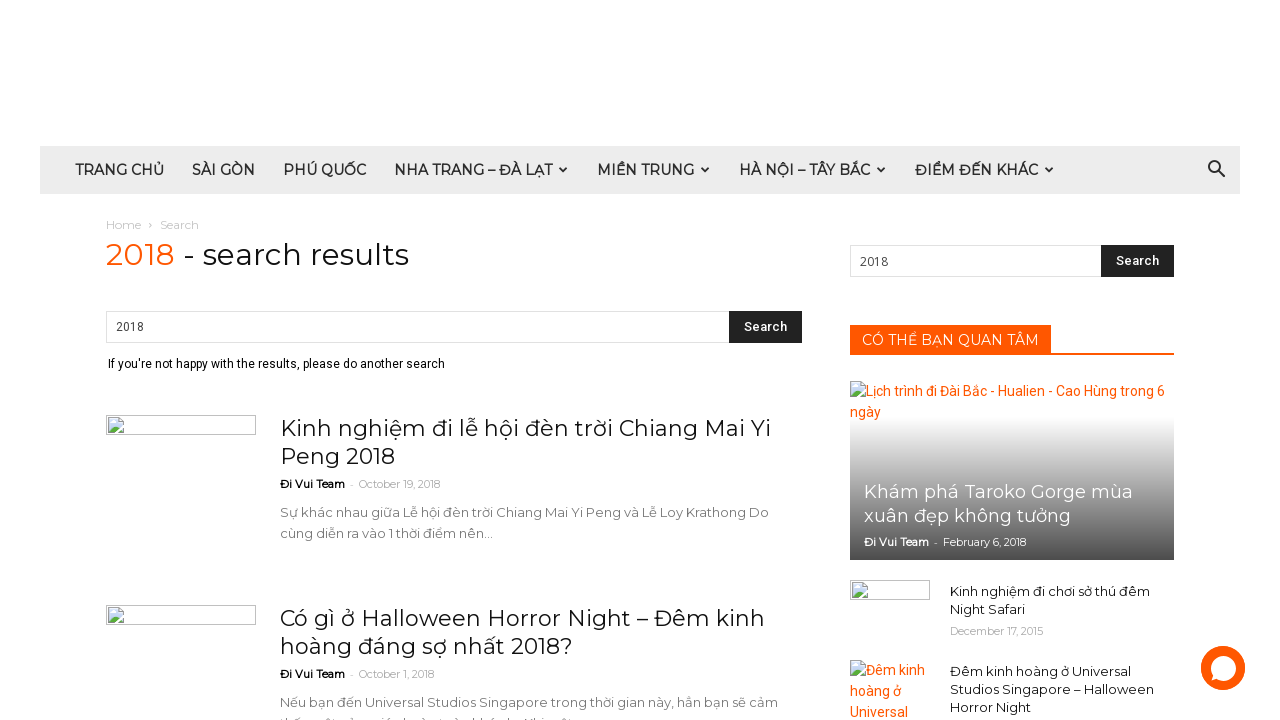